Tests filling a text input field on a demo application by entering text into the name input field

Starting URL: https://demoapps.qspiders.com/ui?scenario=1

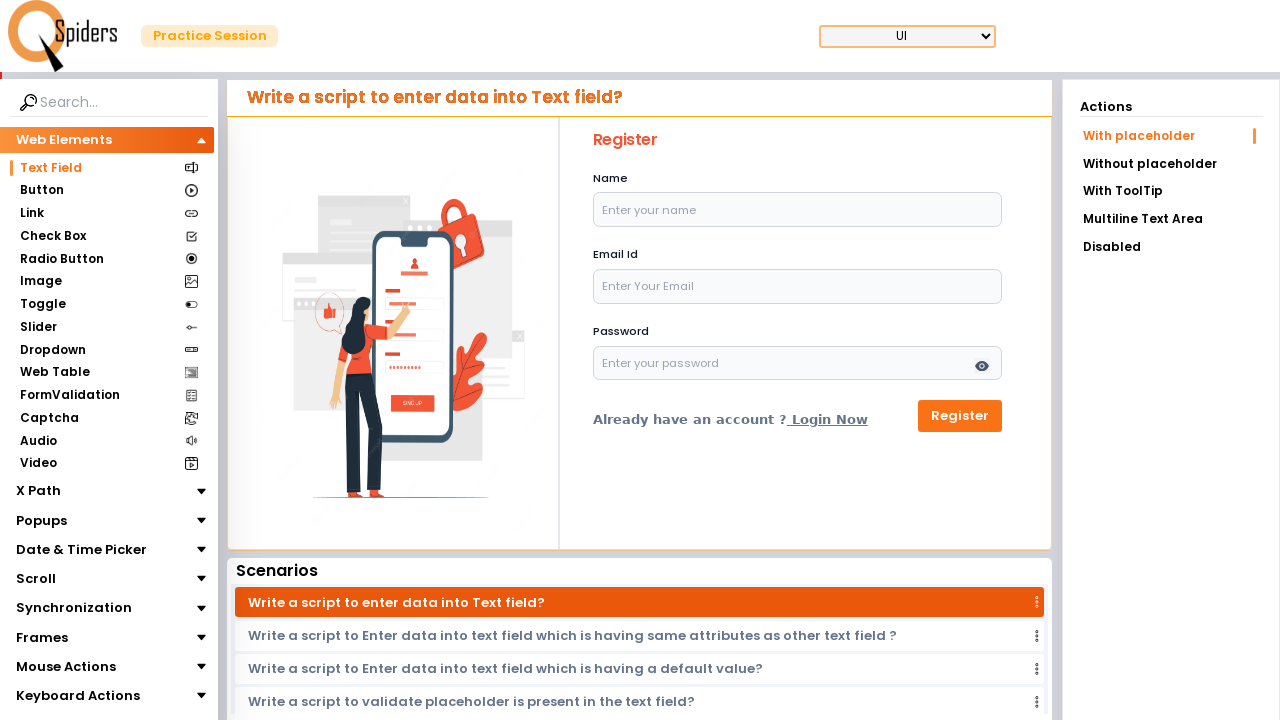

Filled name input field with 'heloo' on input#name
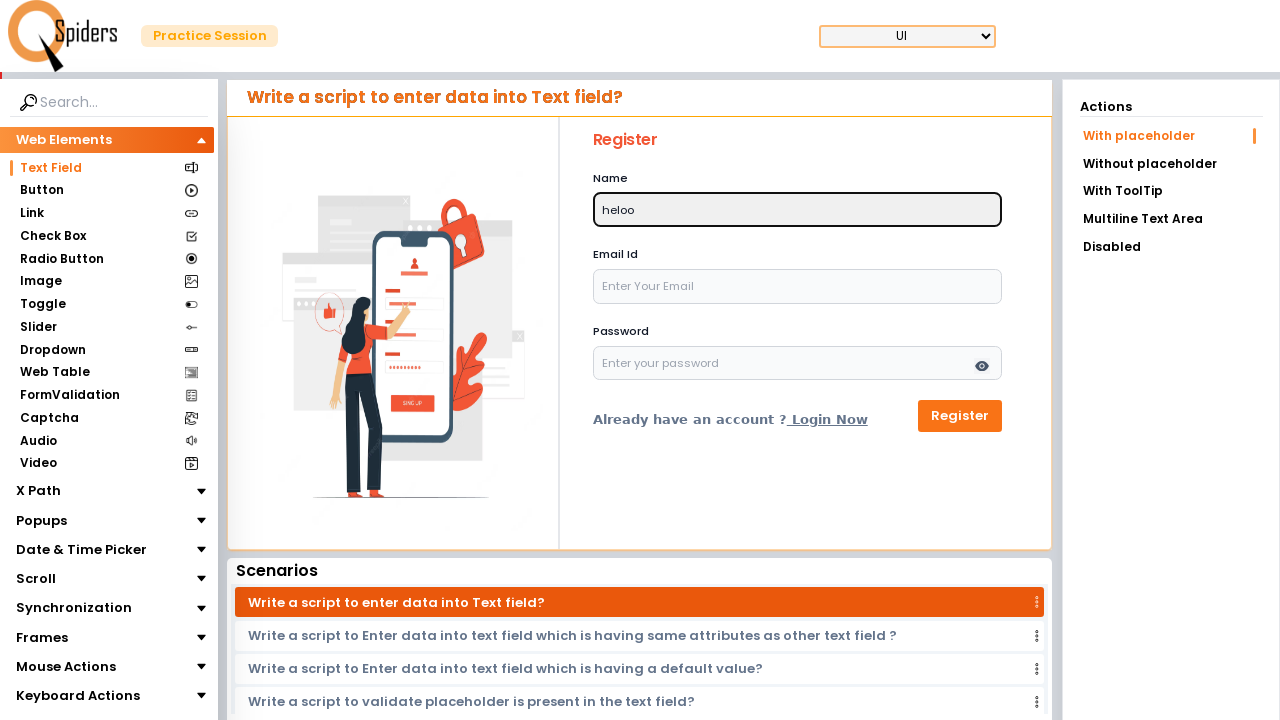

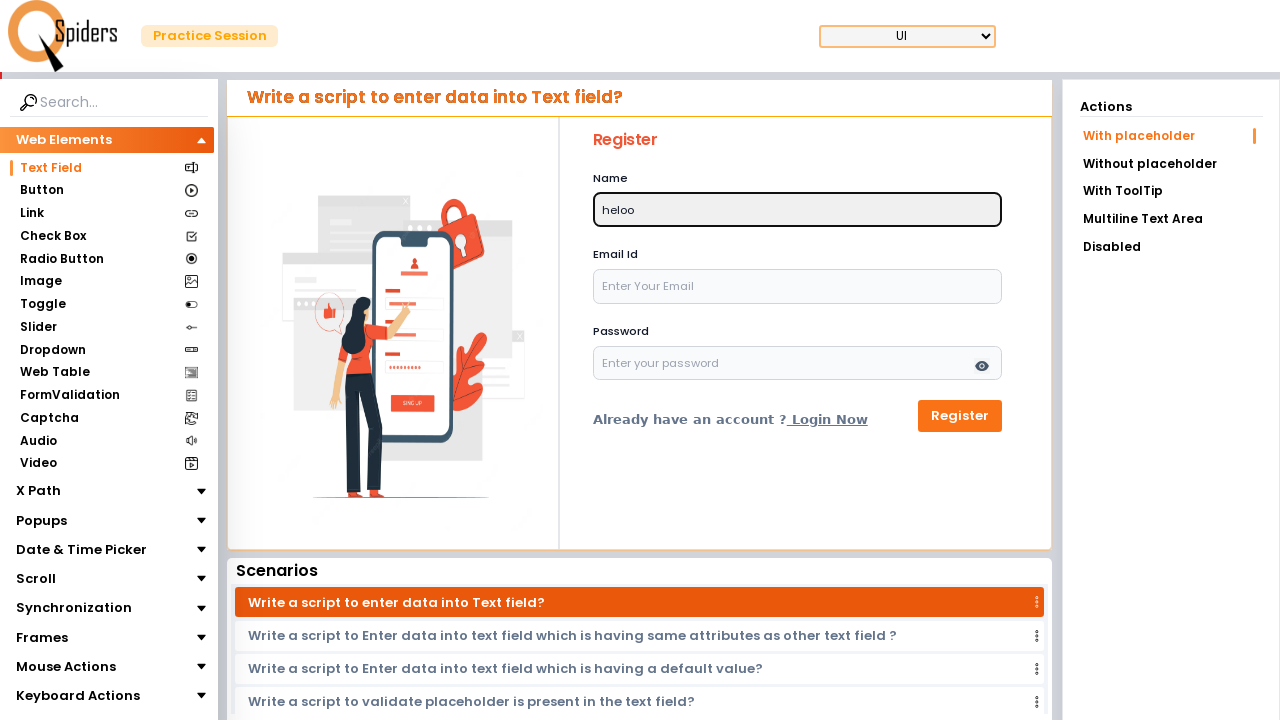